Navigates to Rediff homepage and verifies the presence of a sign-in related button element by checking its value attribute

Starting URL: https://www.rediff.com/

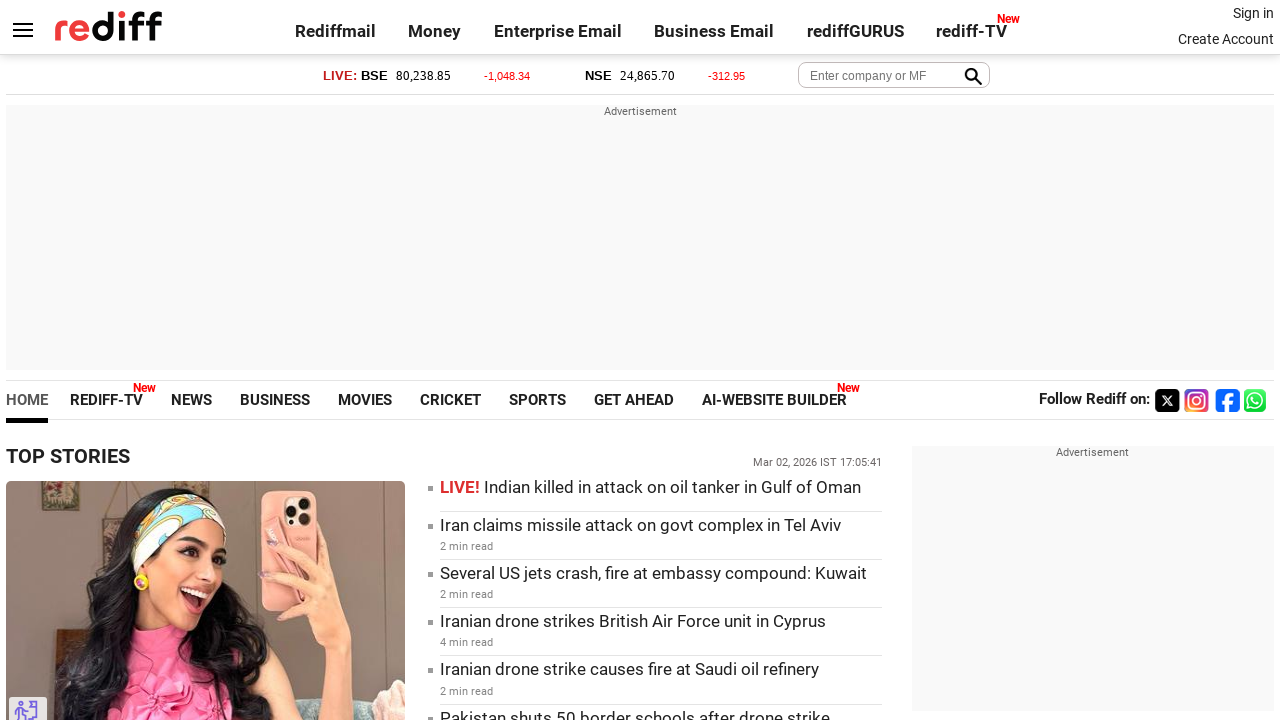

Navigated to Rediff homepage
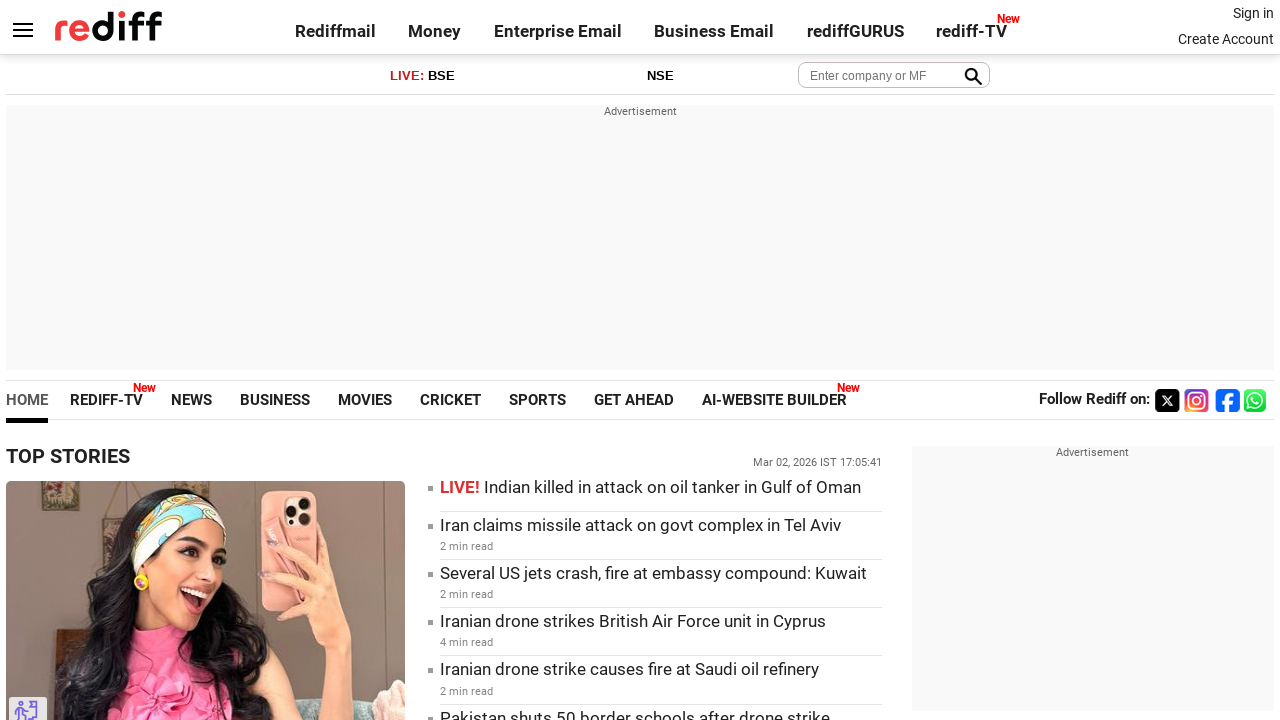

Located sign-in related button element
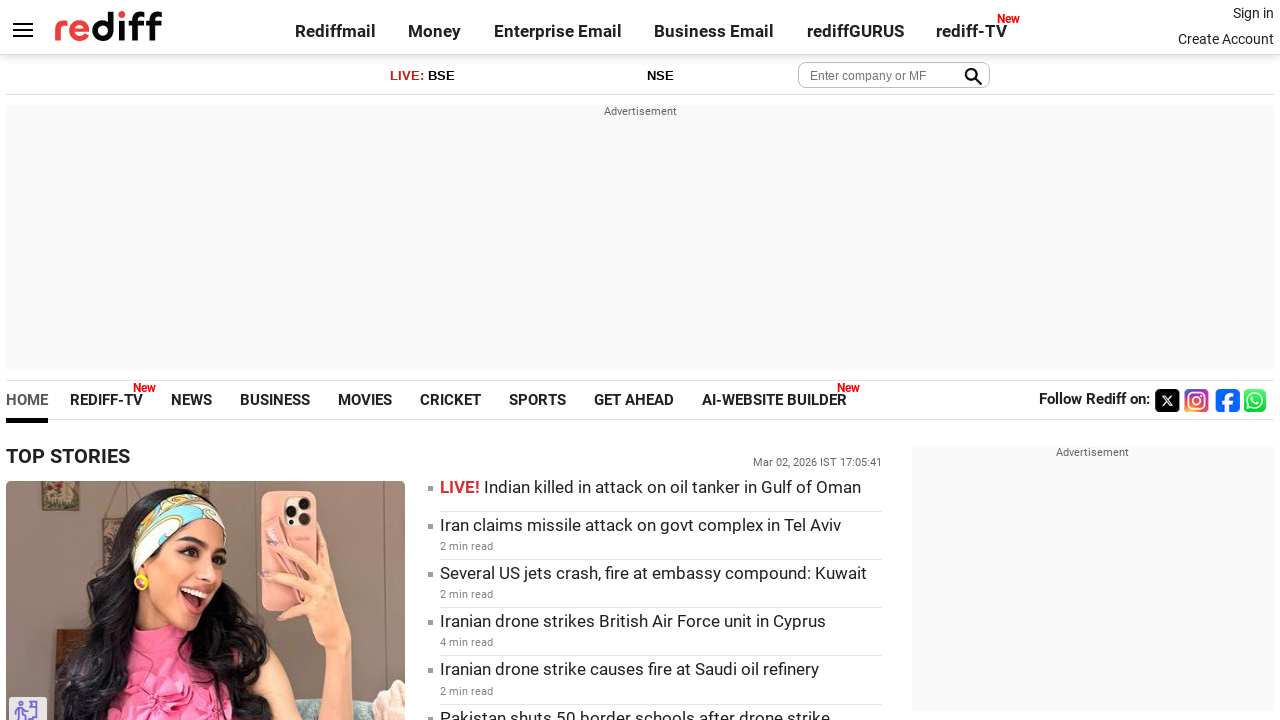

Waited for button element to be ready
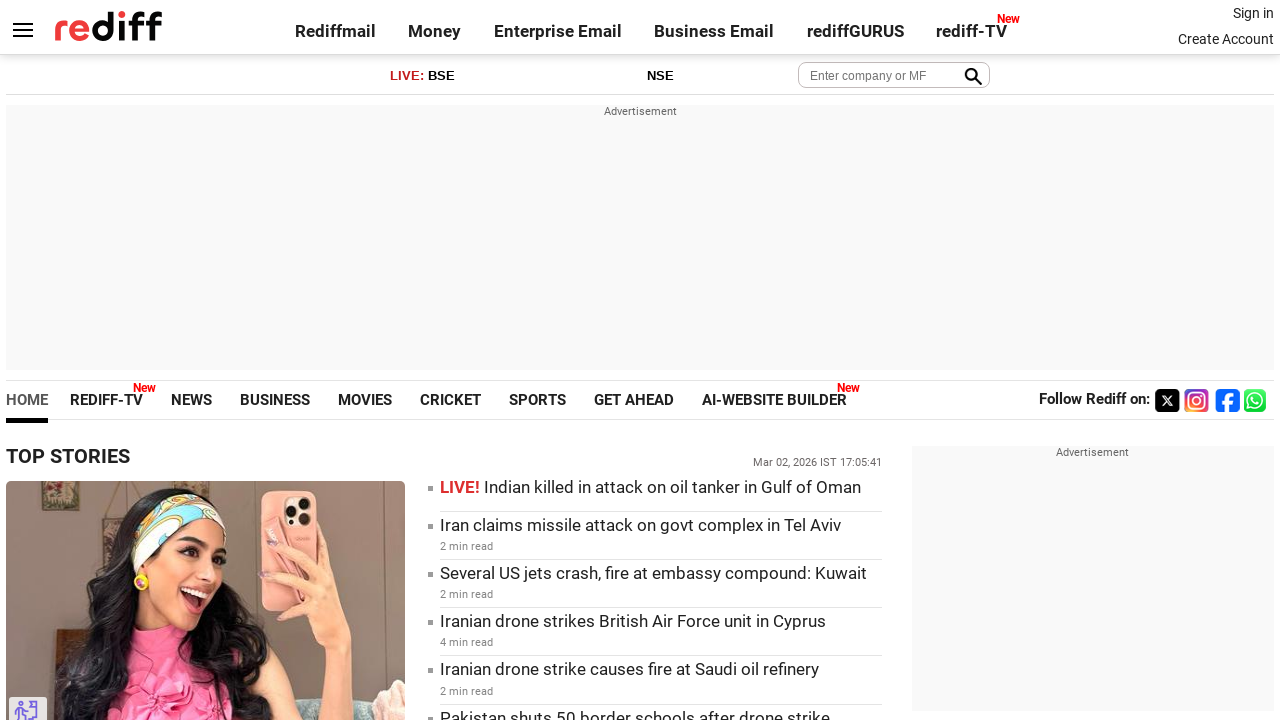

Retrieved button value attribute
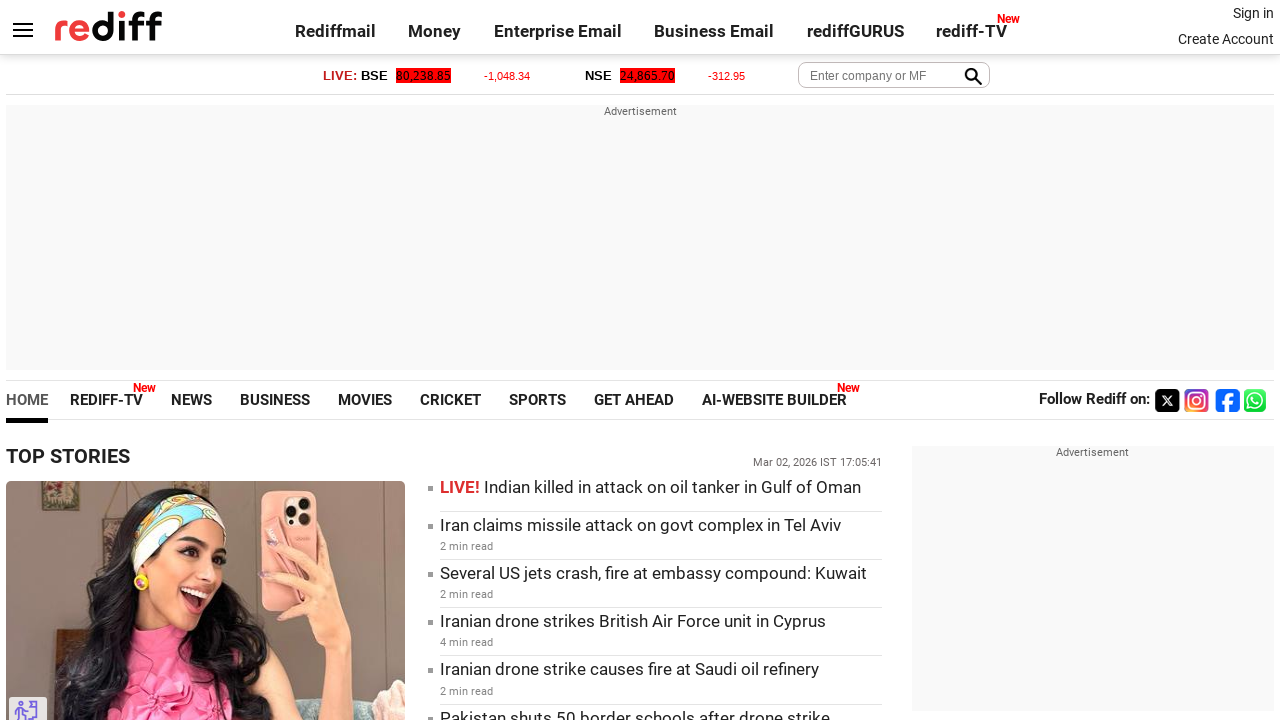

Button value 'None' does not match expected 'Check Avalability' - Test FAILED
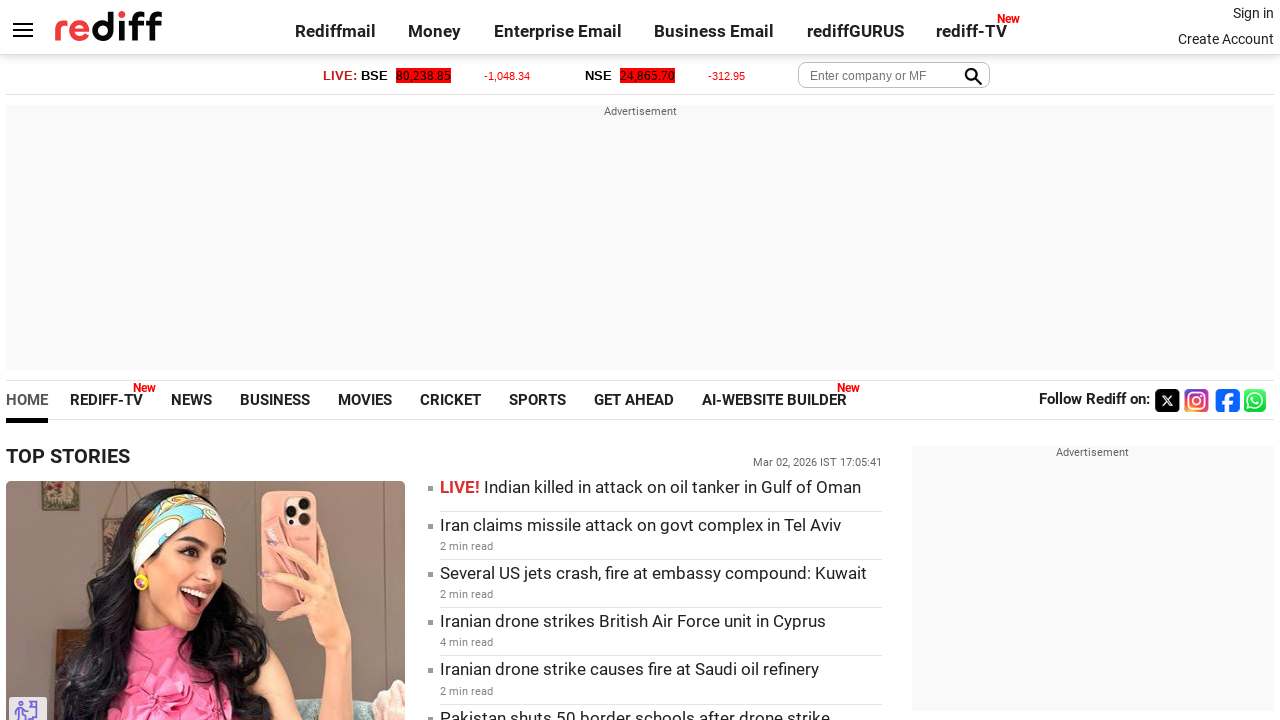

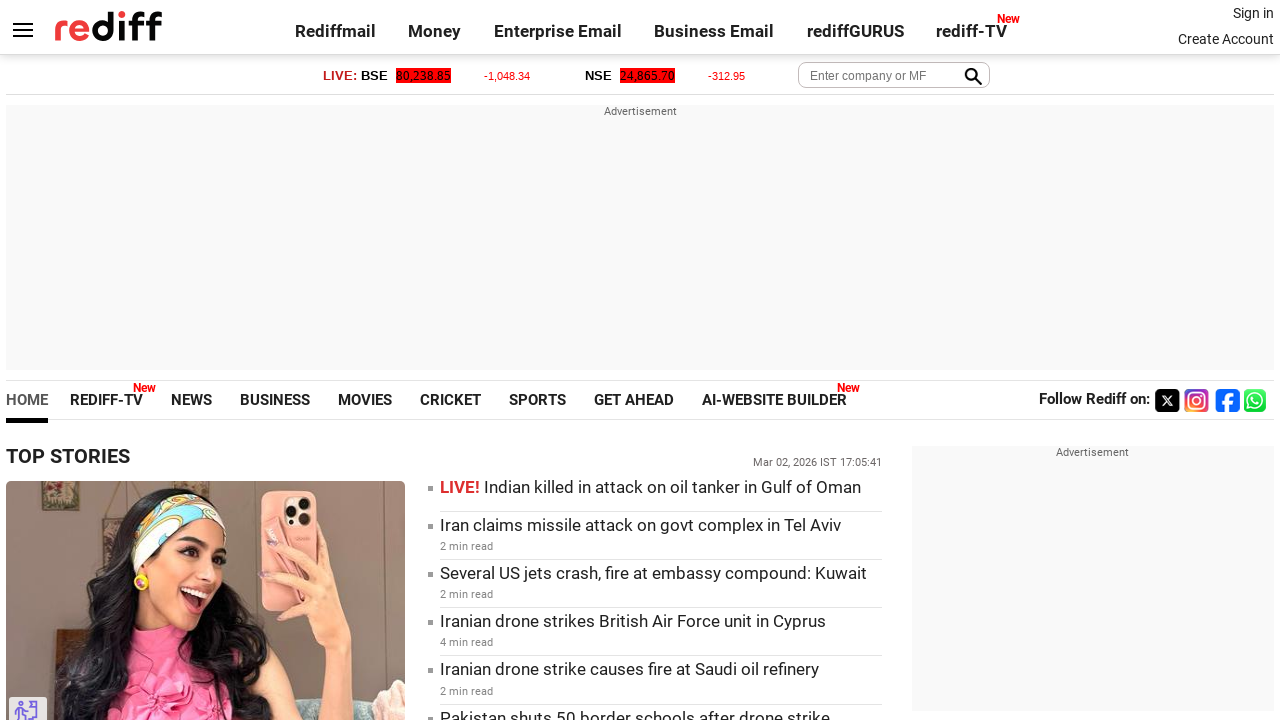